Tests dropdown selection by finding and clicking "Option 1" from a dropdown list, then verifies it is selected

Starting URL: http://the-internet.herokuapp.com/dropdown

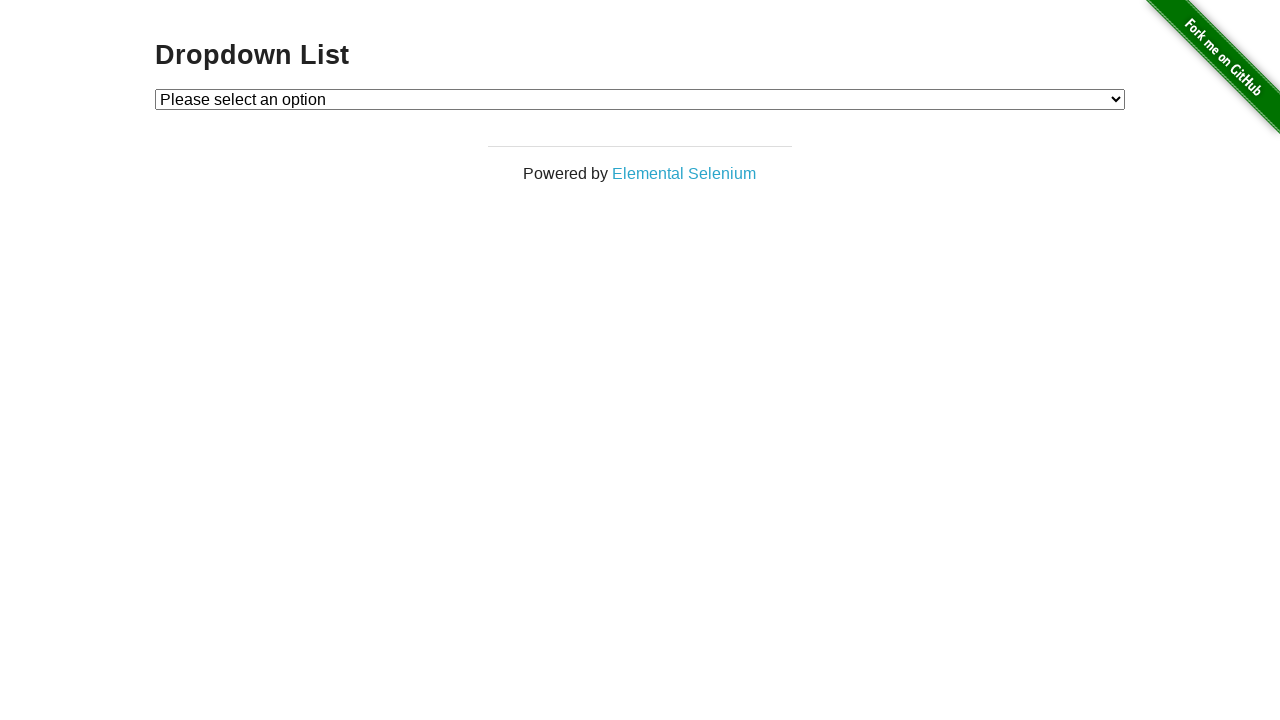

Located dropdown element with id 'dropdown'
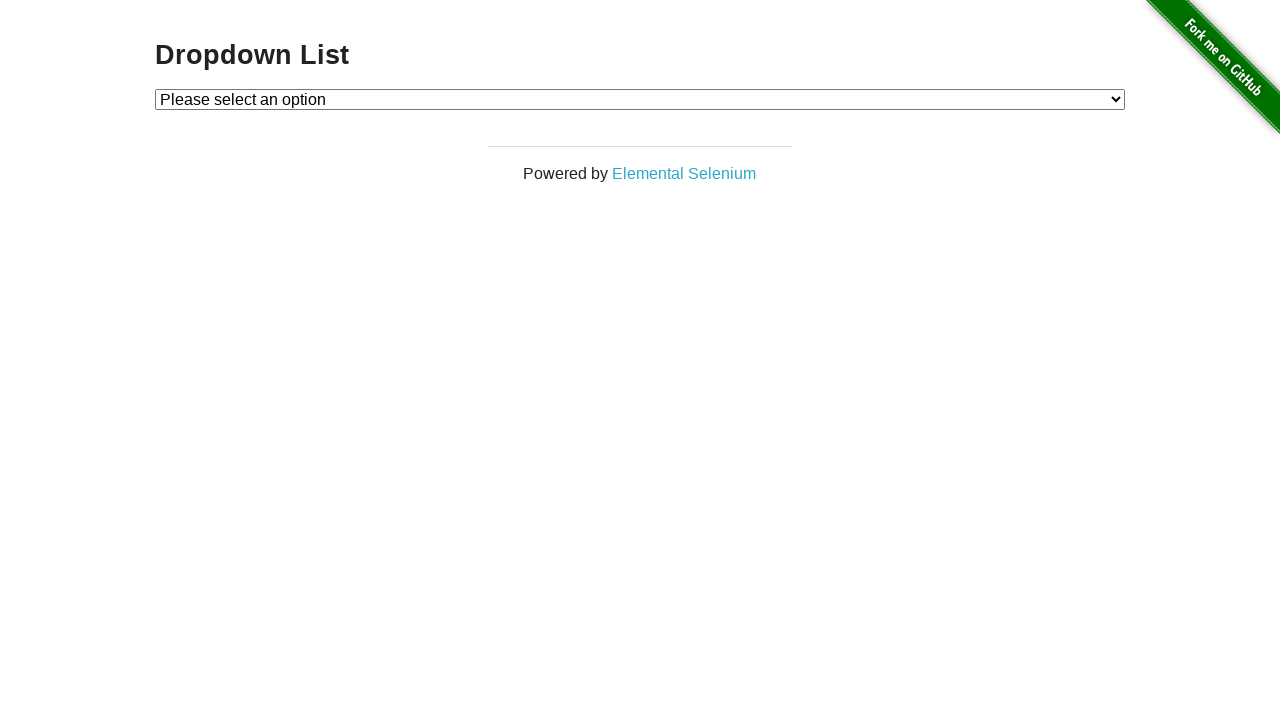

Selected 'Option 1' from dropdown on #dropdown
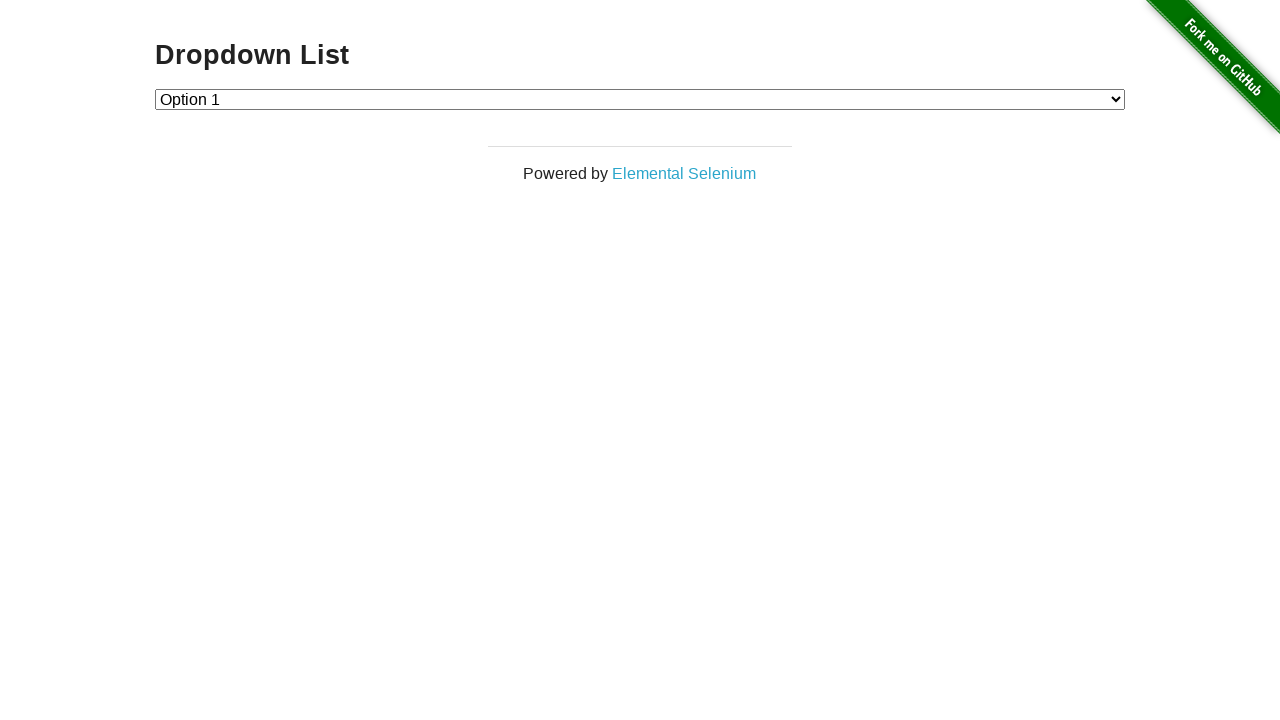

Retrieved selected option text content
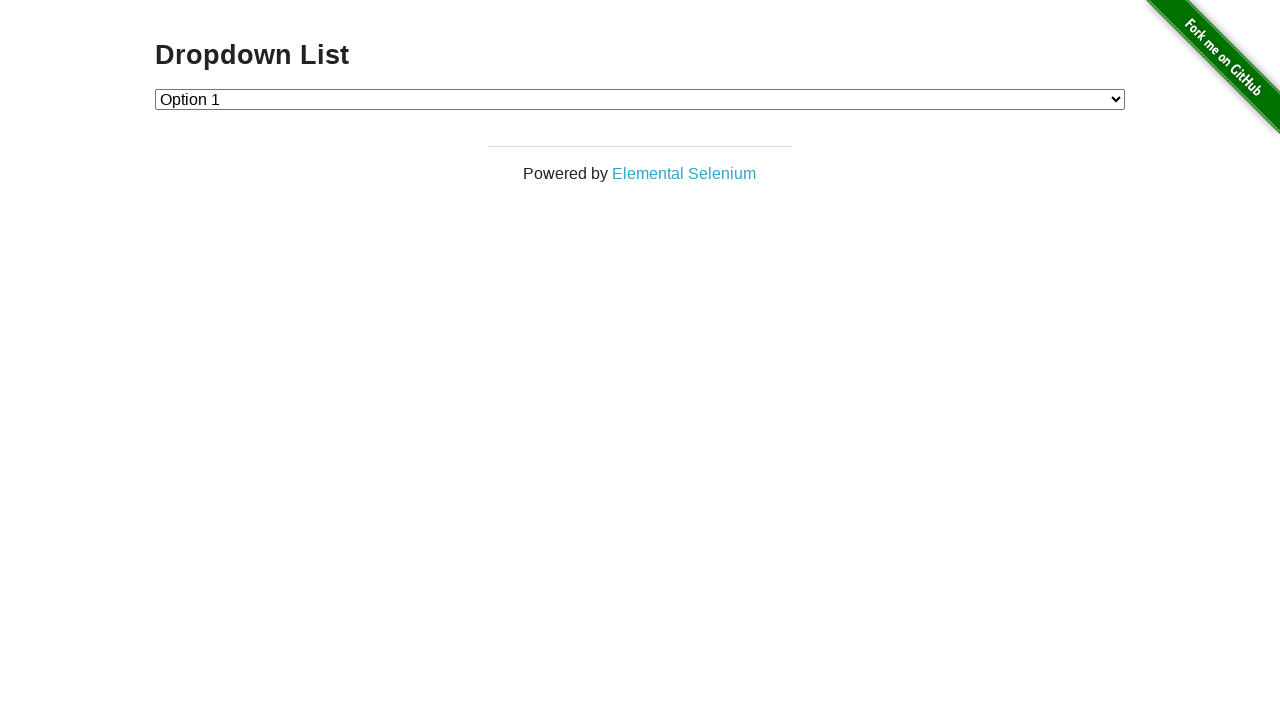

Verified that 'Option 1' is selected
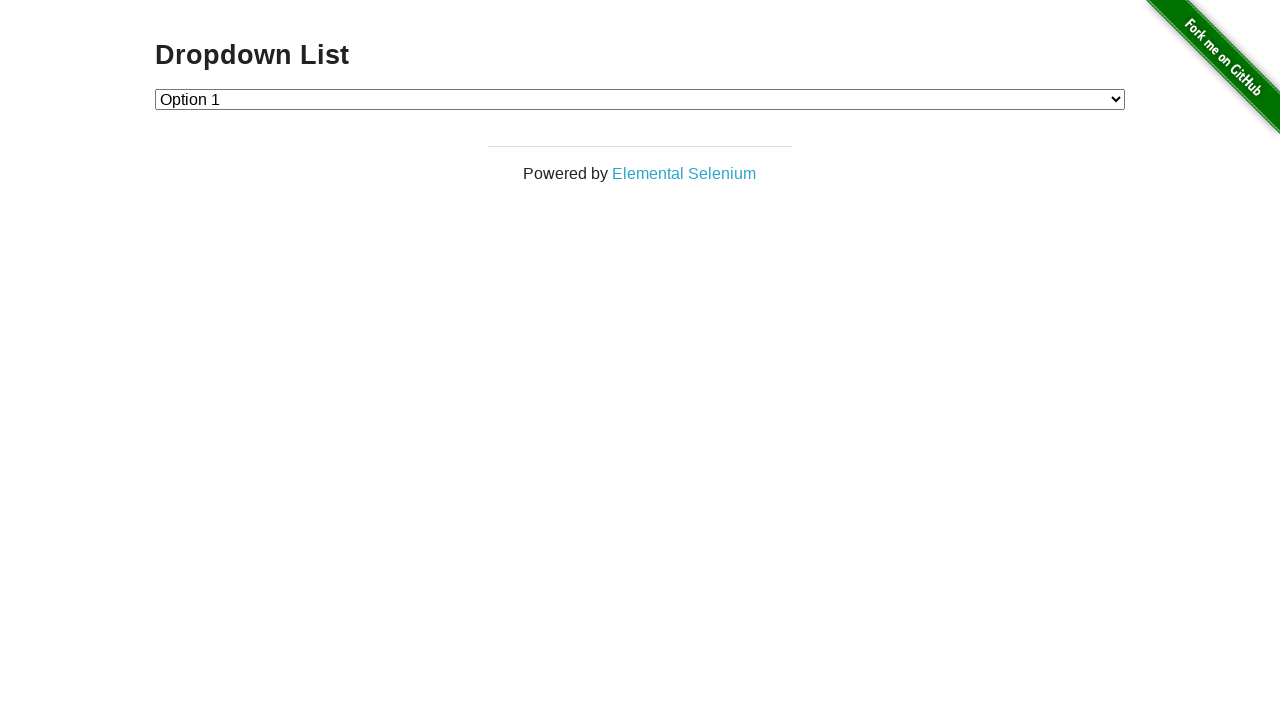

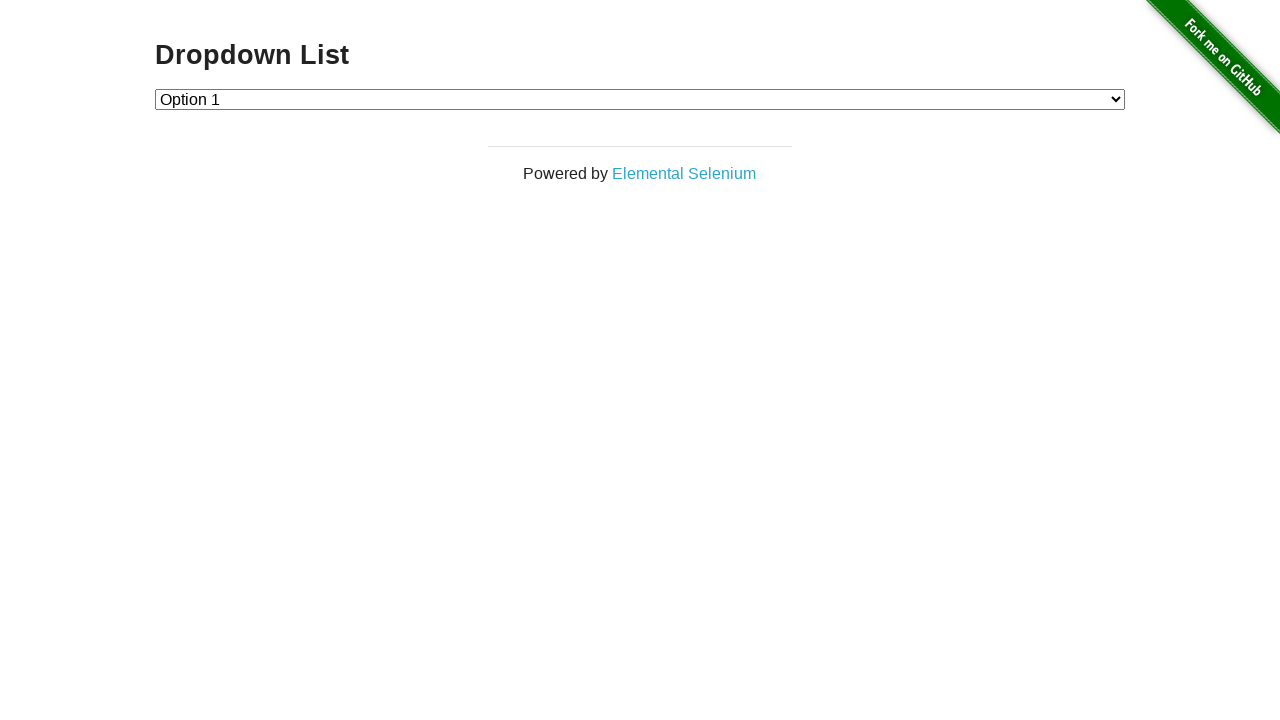